Clicks on the Tablets category block on the homepage, verifies the Tablets section loads, then navigates back to the homepage.

Starting URL: http://intershop5.skillbox.ru/

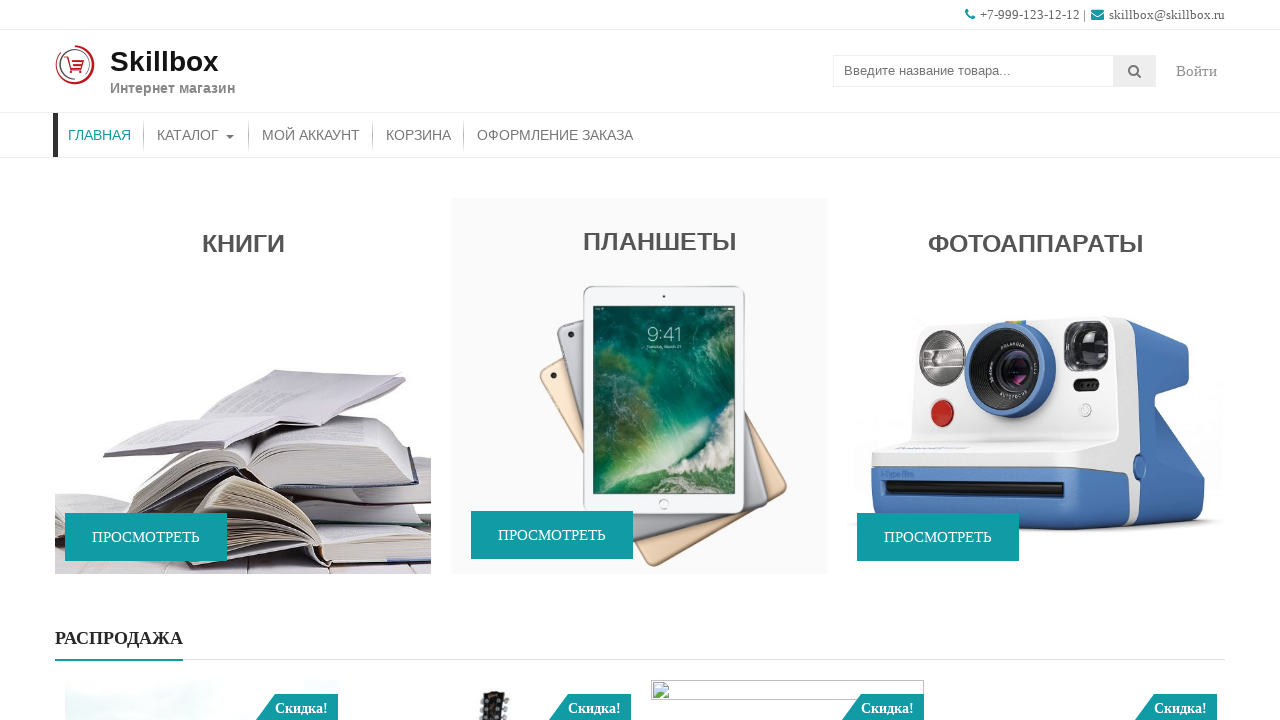

Waited for Tablets category block to be clickable
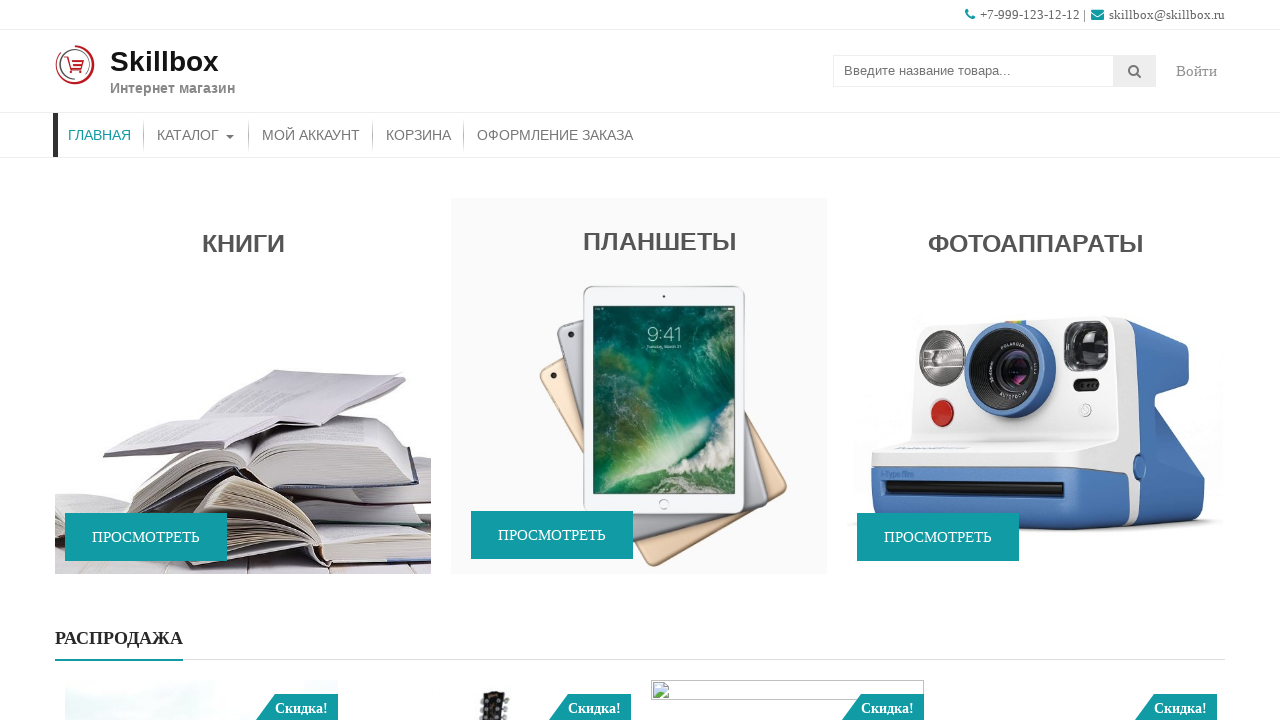

Clicked on Tablets category block at (639, 424) on (//*[@class='caption wow fadeIn'])[2]
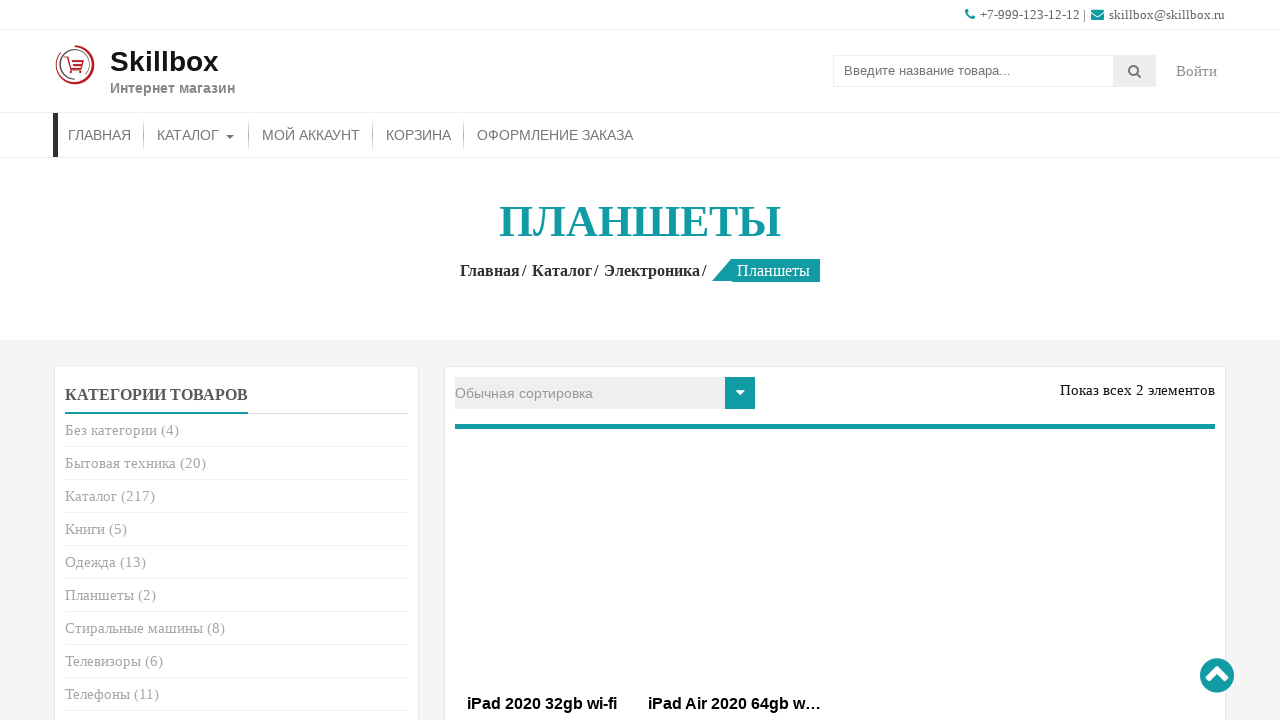

Tablets section loaded with title visible
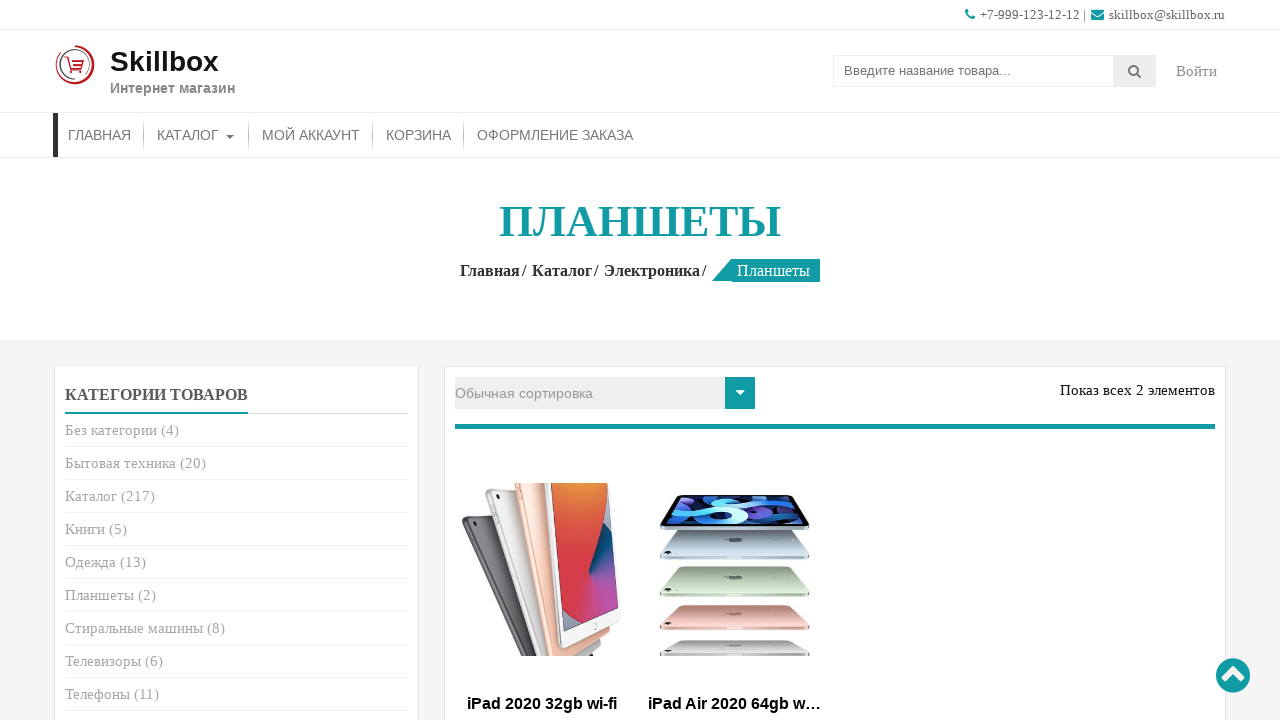

Clicked Home link to navigate back to homepage at (494, 270) on xpath=//a[@href = 'http://intershop5.skillbox.ru']
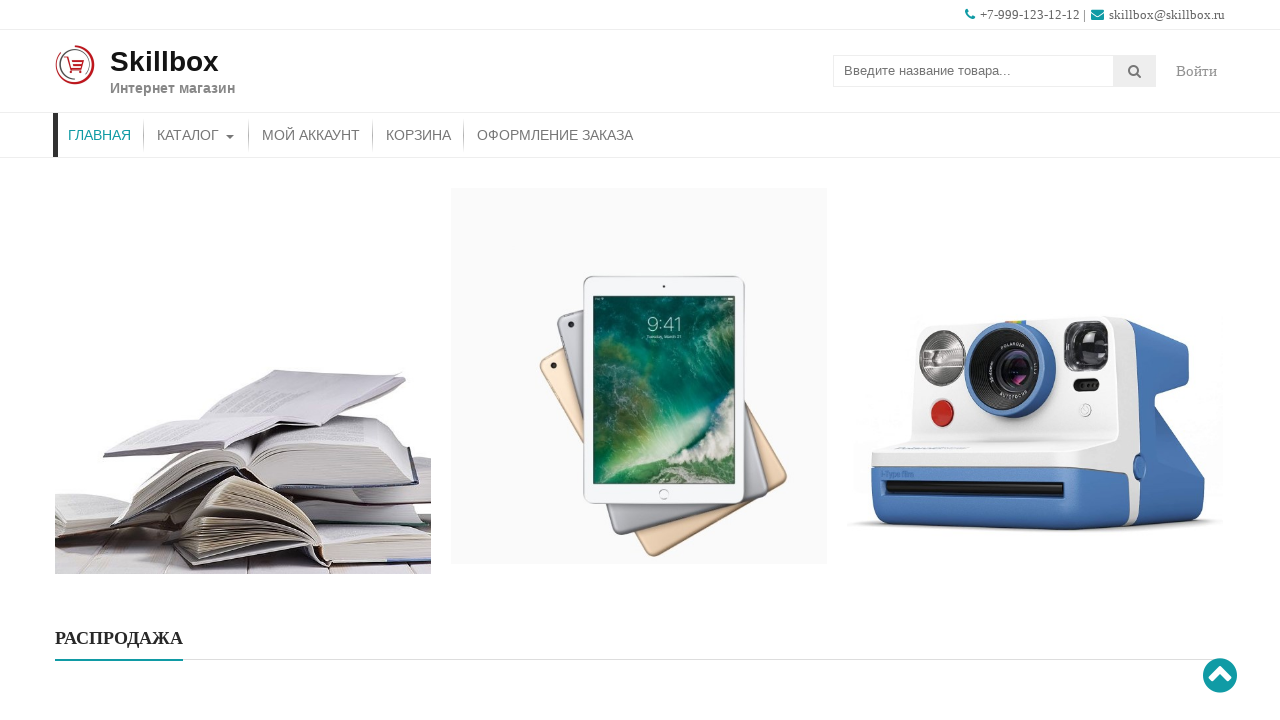

Successfully navigated back to homepage
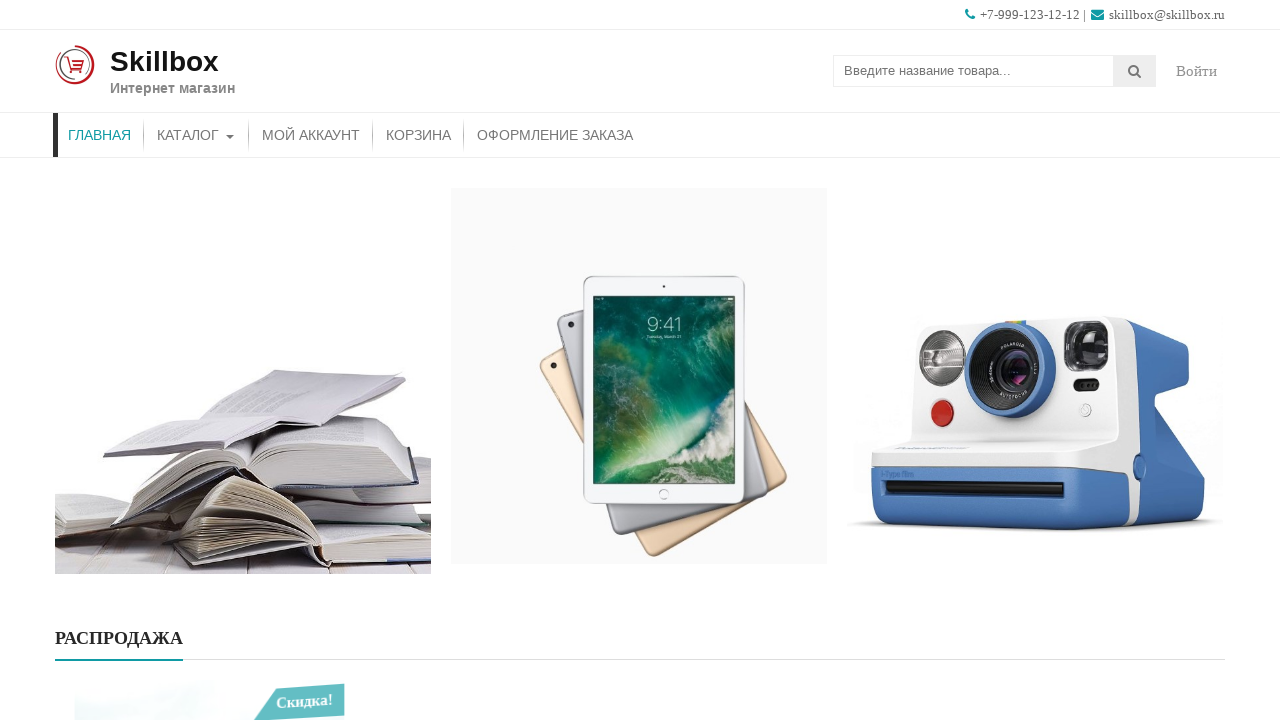

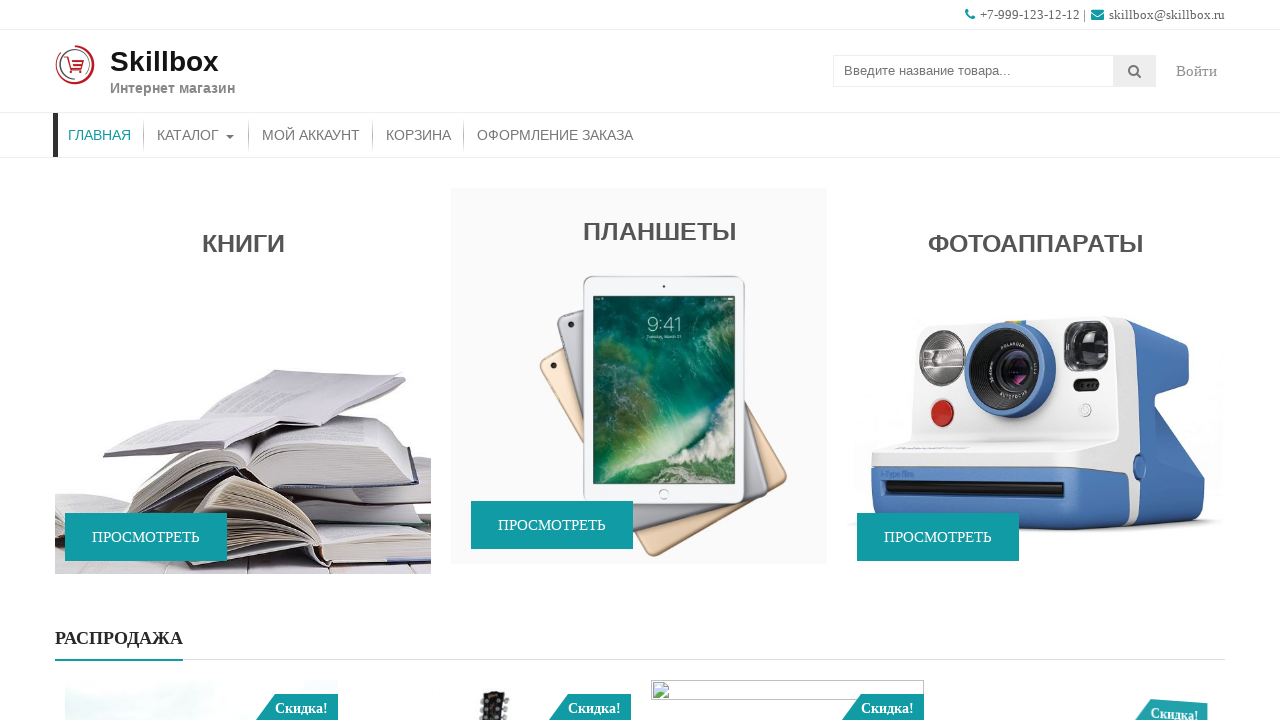